Tests checkbox selection, radio button selection, and element visibility toggling on an automation practice page by selecting specific checkbox and radio options, then hiding a text box element.

Starting URL: https://rahulshettyacademy.com/AutomationPractice/

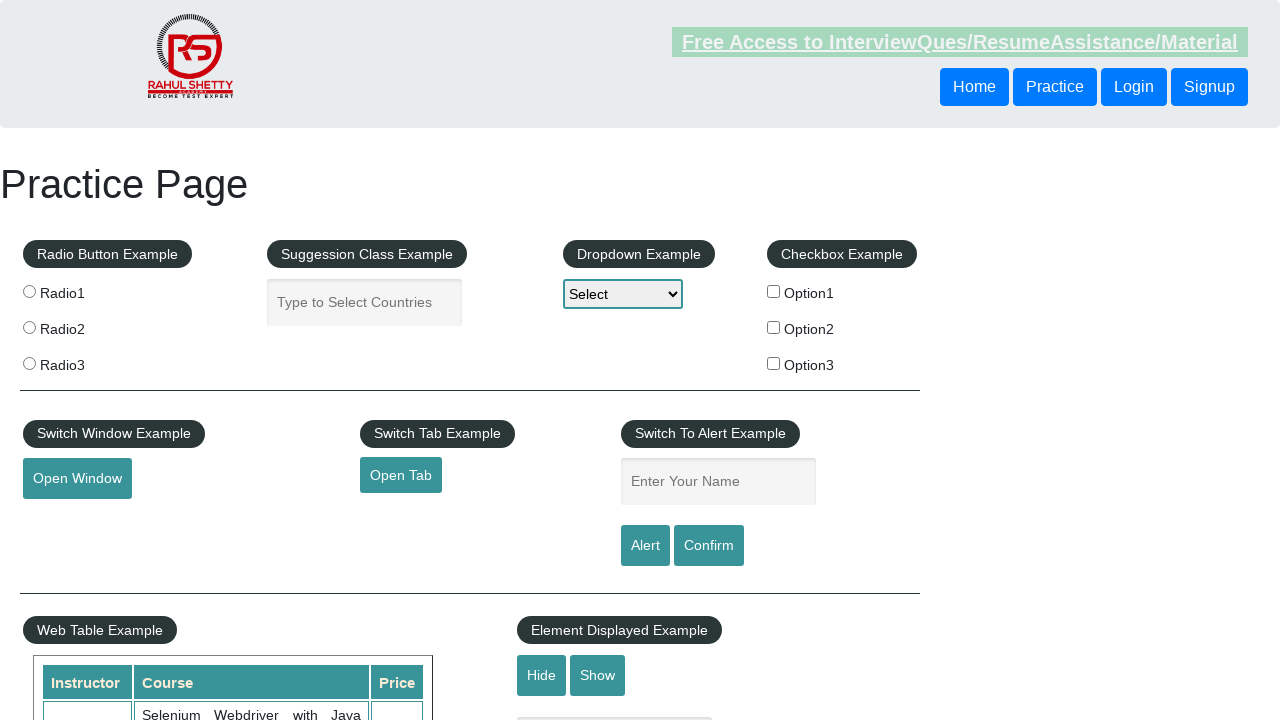

Clicked checkbox with value 'option2' at (774, 327) on input[type='checkbox'][value='option2']
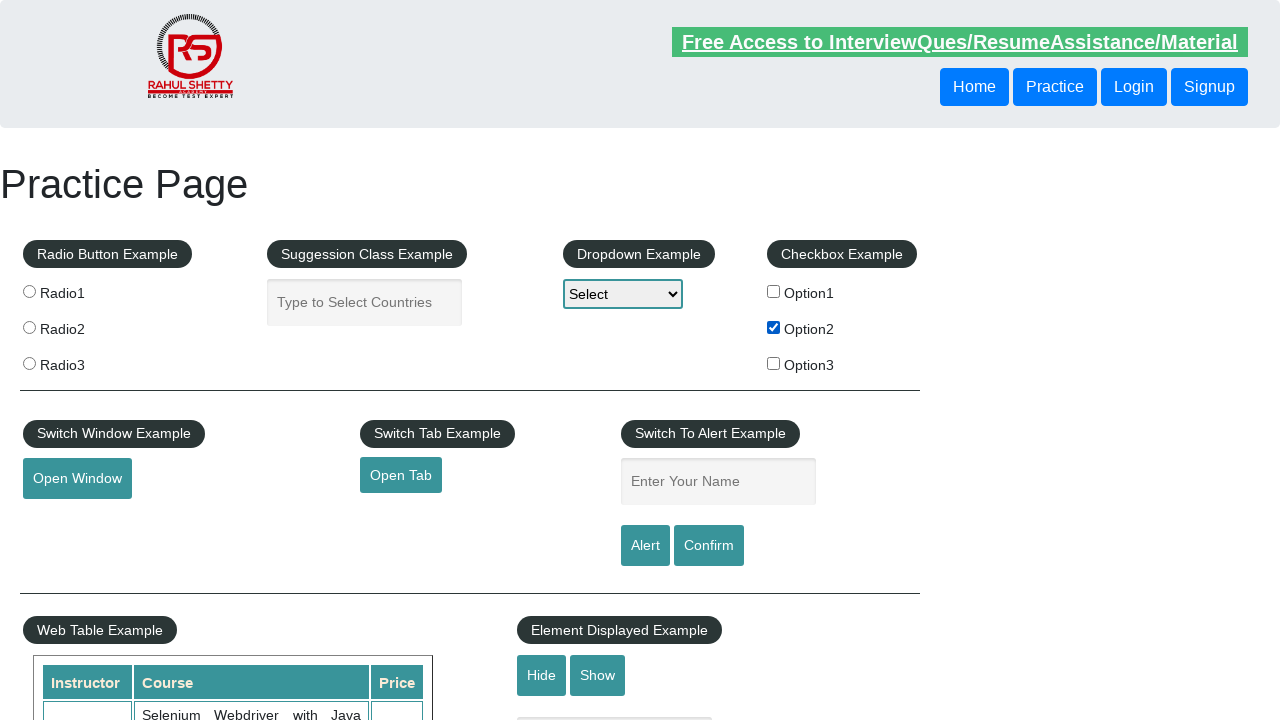

Verified checkbox with value 'option2' is selected
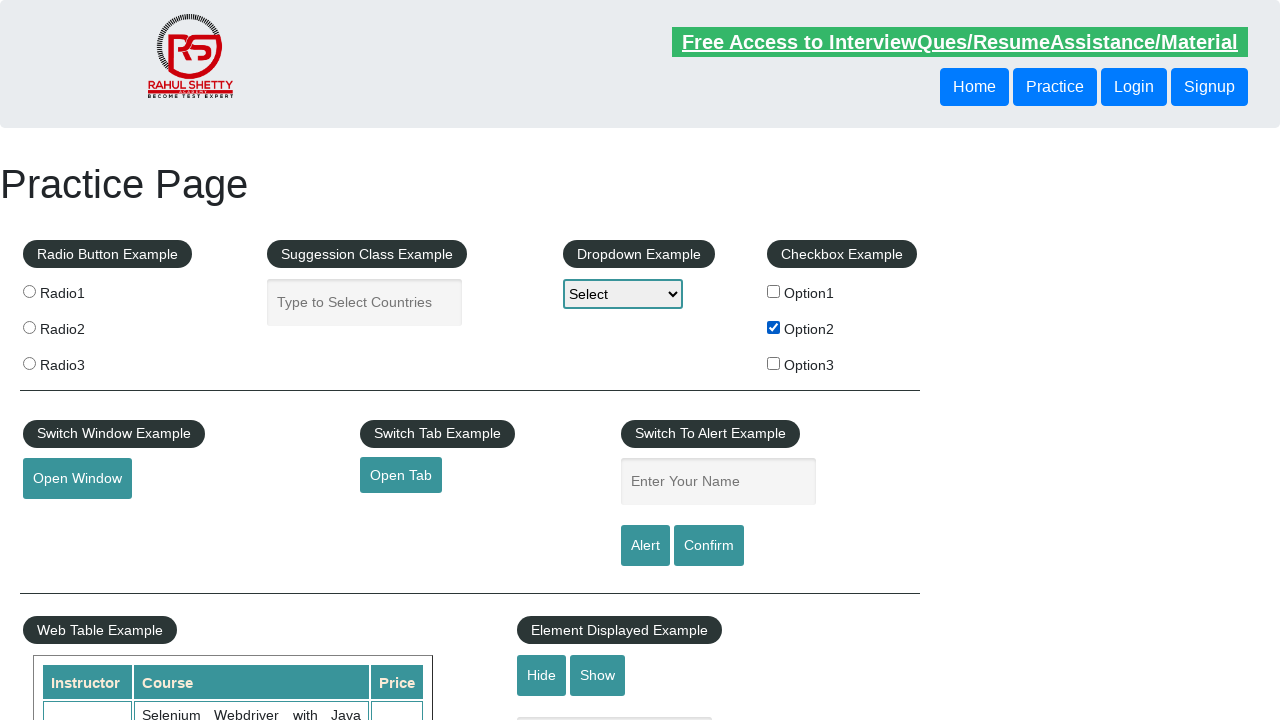

Clicked the third radio button (index 2) at (29, 363) on input[name='radioButton'] >> nth=2
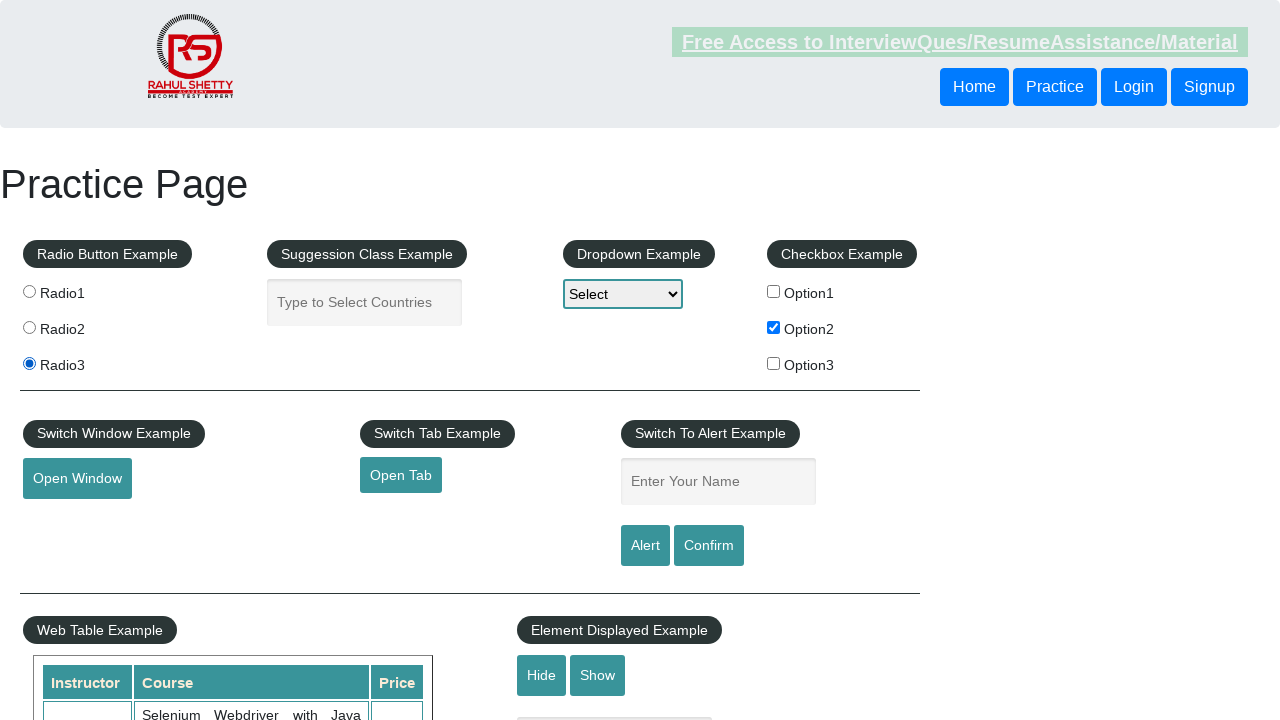

Verified the third radio button is selected
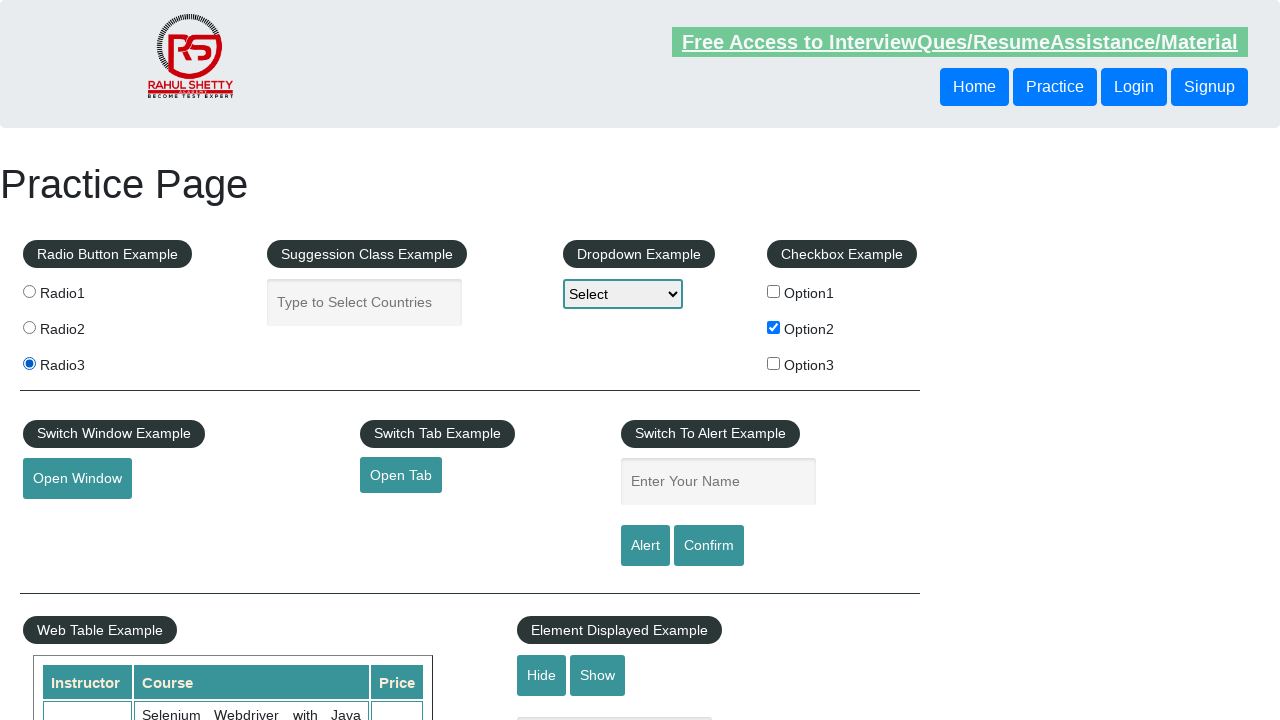

Verified text box element is initially visible
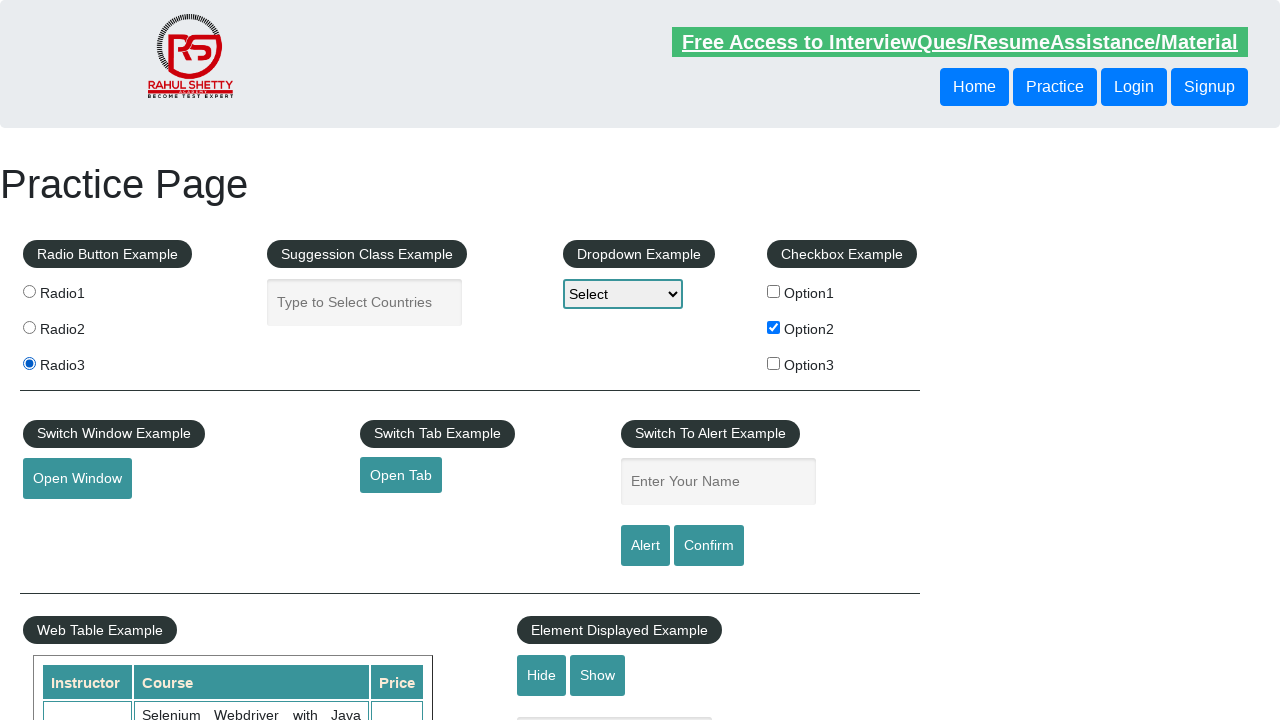

Clicked the hide button to hide text box at (542, 675) on #hide-textbox
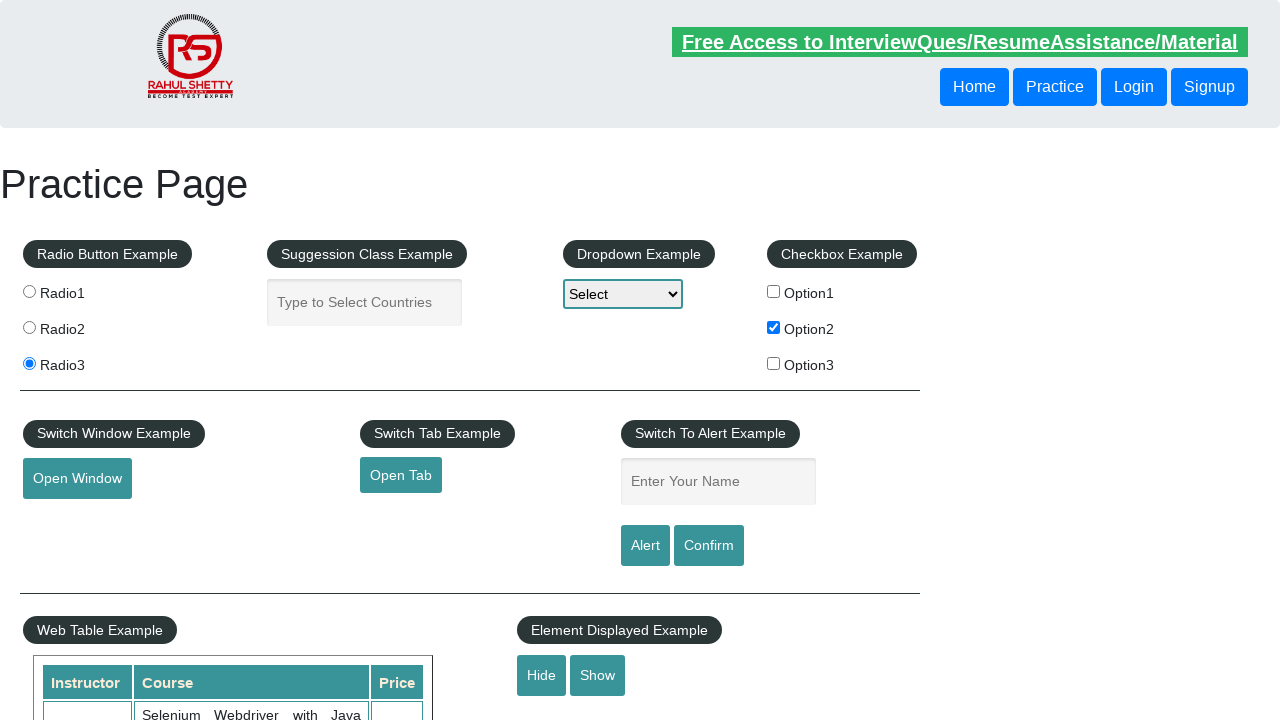

Waited 500ms for hide animation to complete
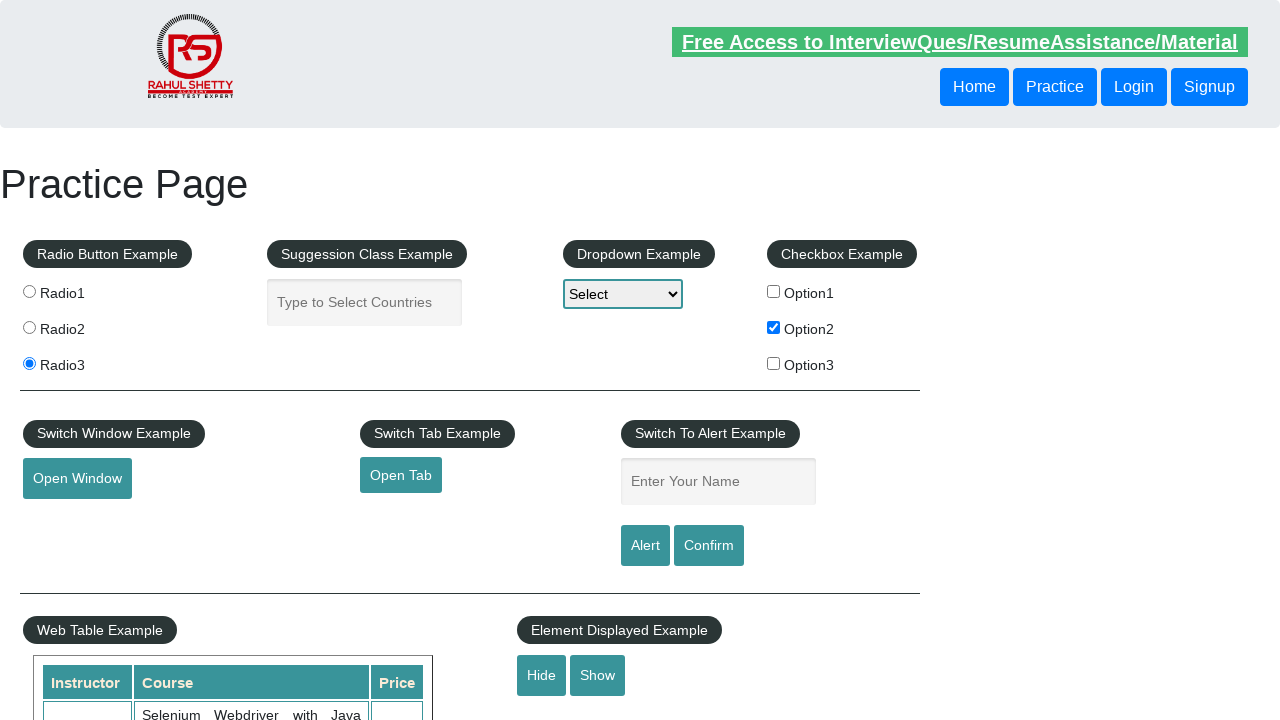

Verified text box element is now hidden
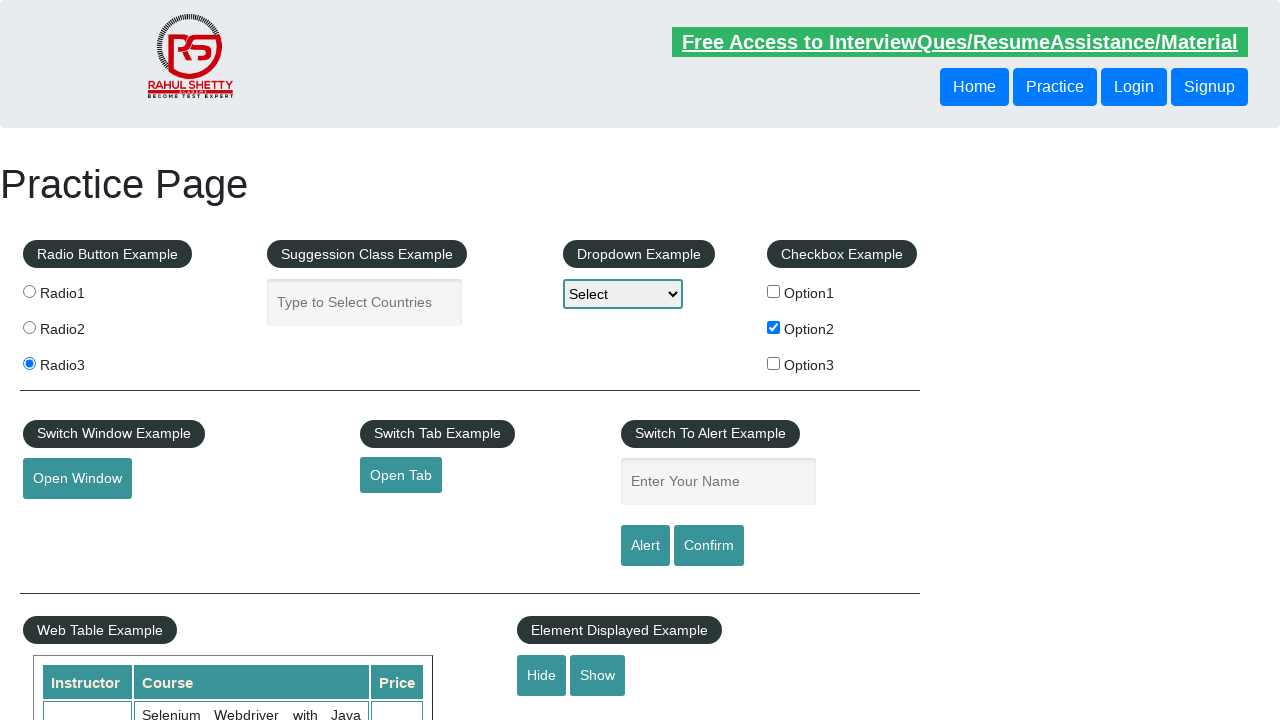

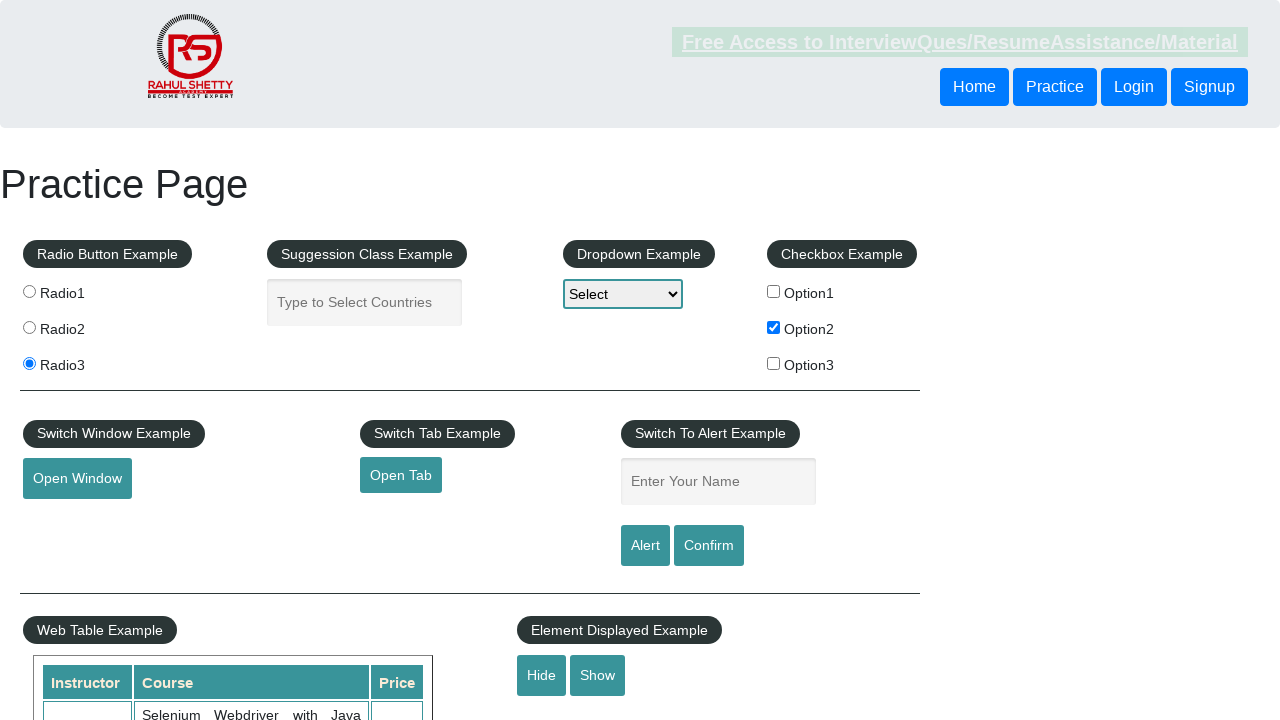